Navigates to the EU Better Regulation initiatives page and verifies that initiative links are present and loaded on the page.

Starting URL: https://ec.europa.eu/info/law/better-regulation/have-your-say/initiatives_en

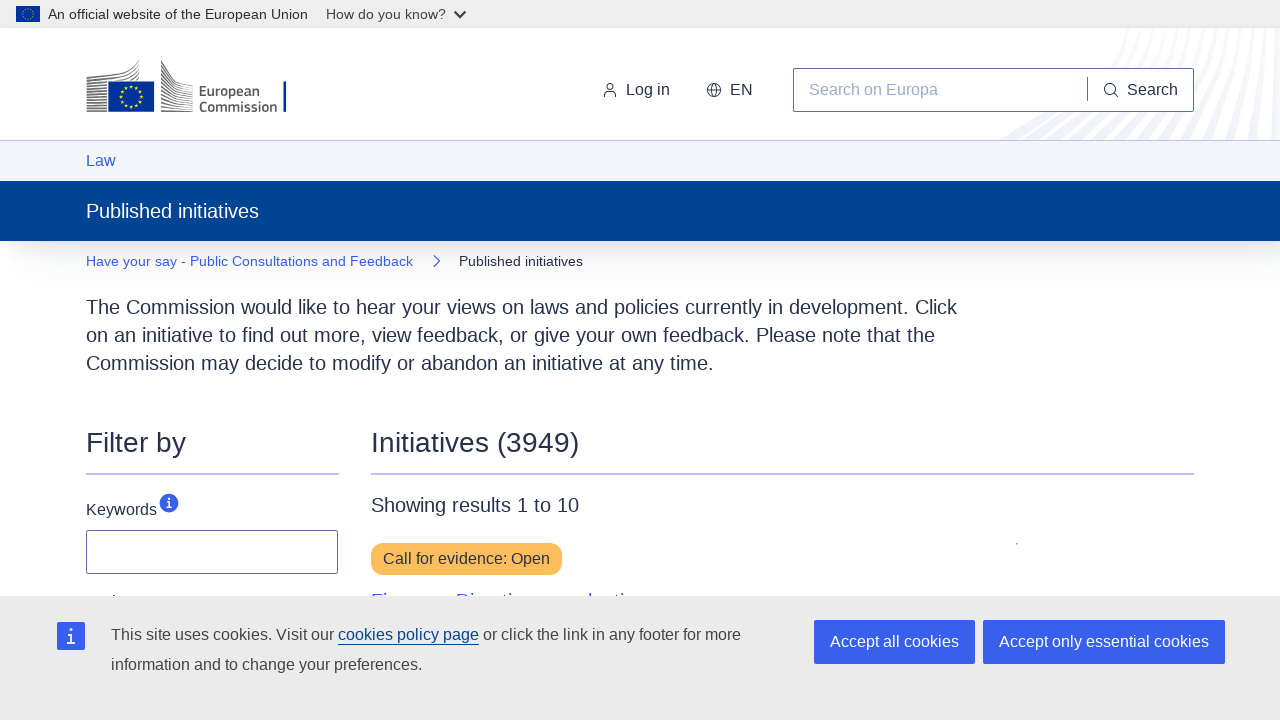

Navigated to EU Better Regulation initiatives page
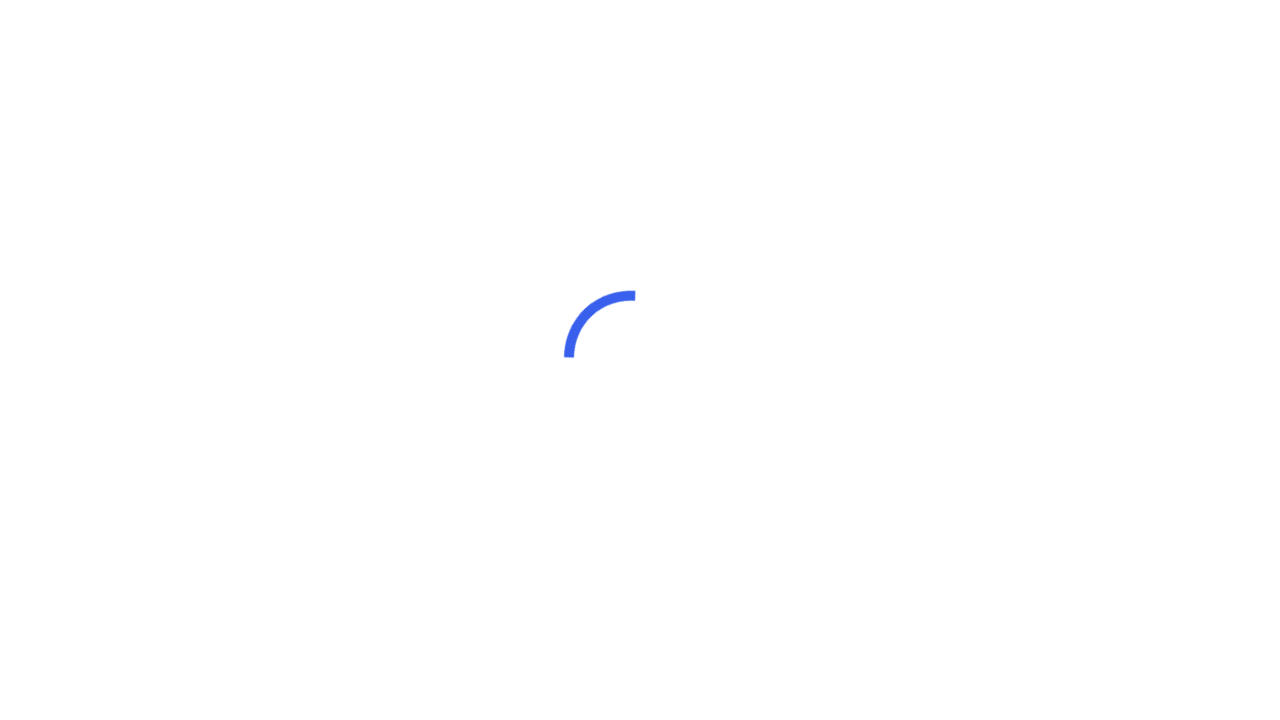

Initiative links loaded on the page
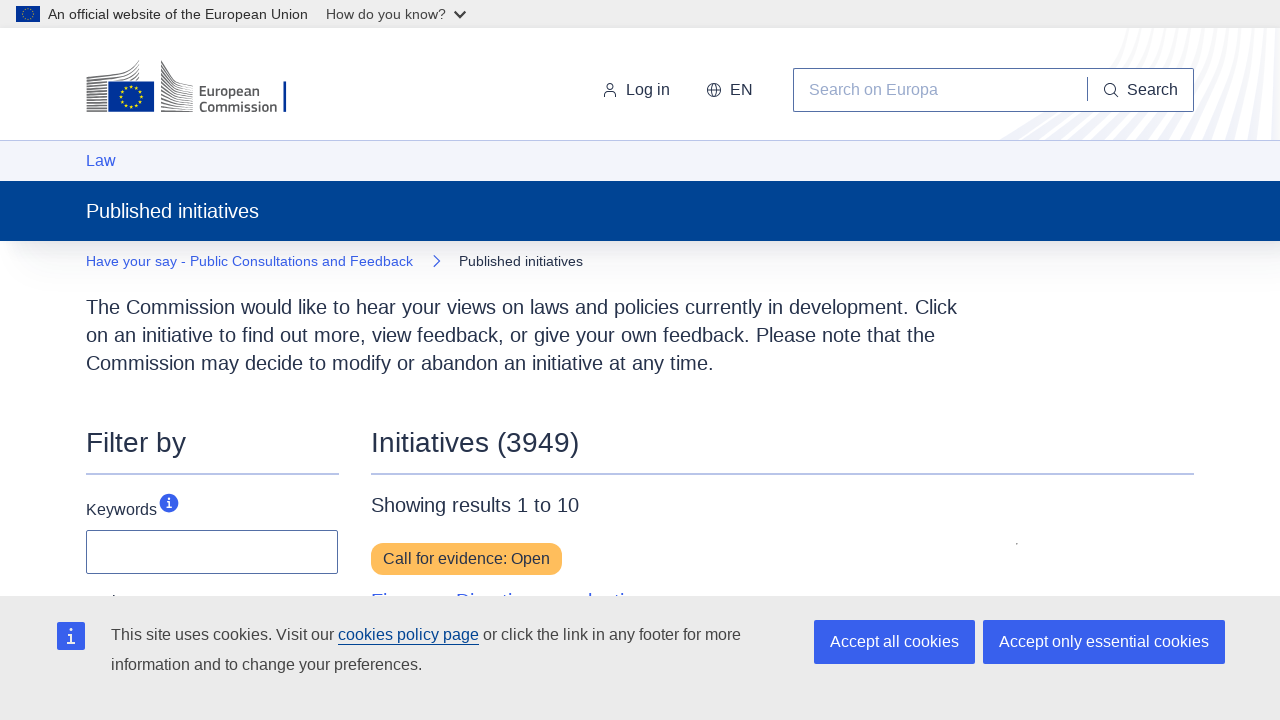

Located initiative link elements
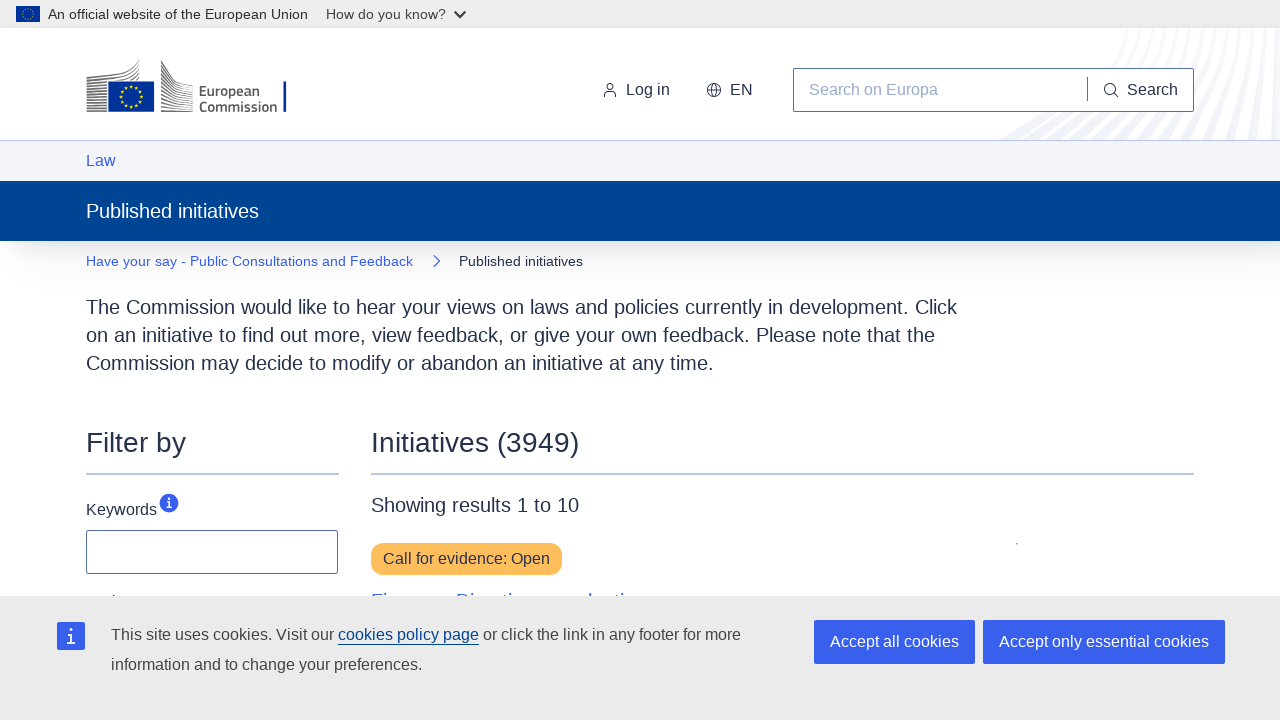

Verified that 10 initiative links are present on the page
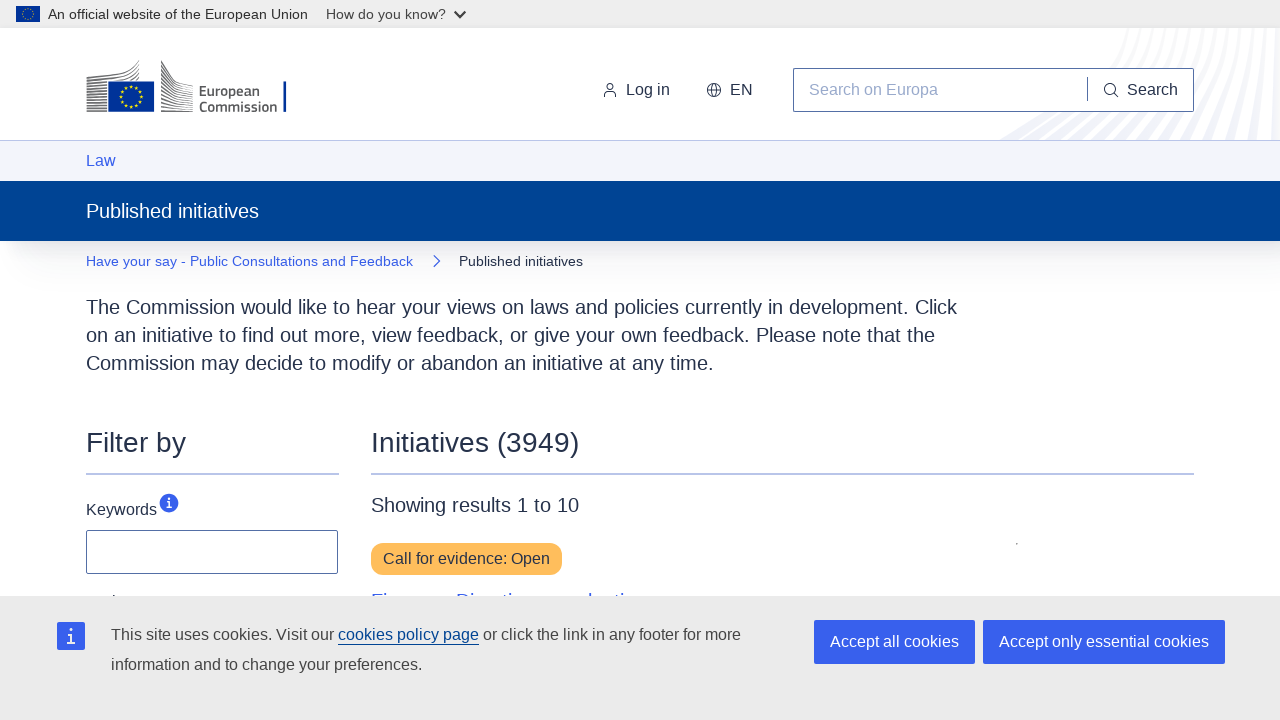

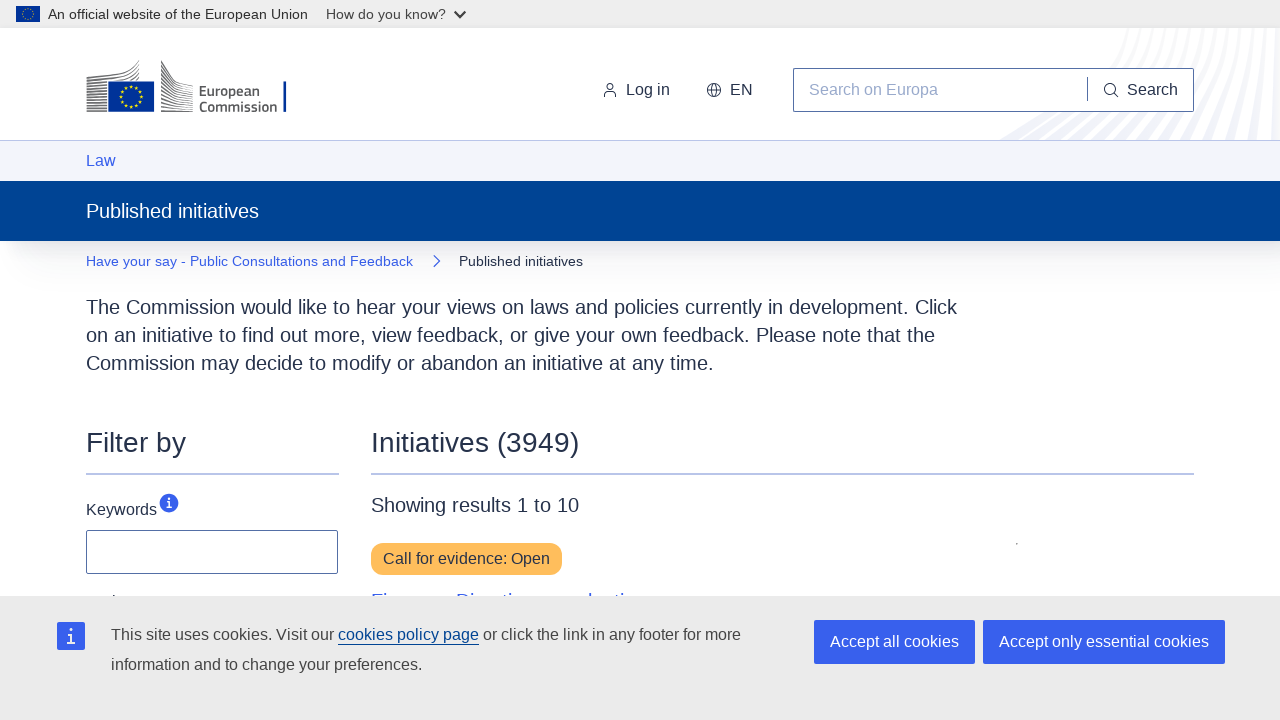